Tests the datepicker functionality by entering a date value and pressing Enter to confirm the selection

Starting URL: https://formy-project.herokuapp.com/datepicker

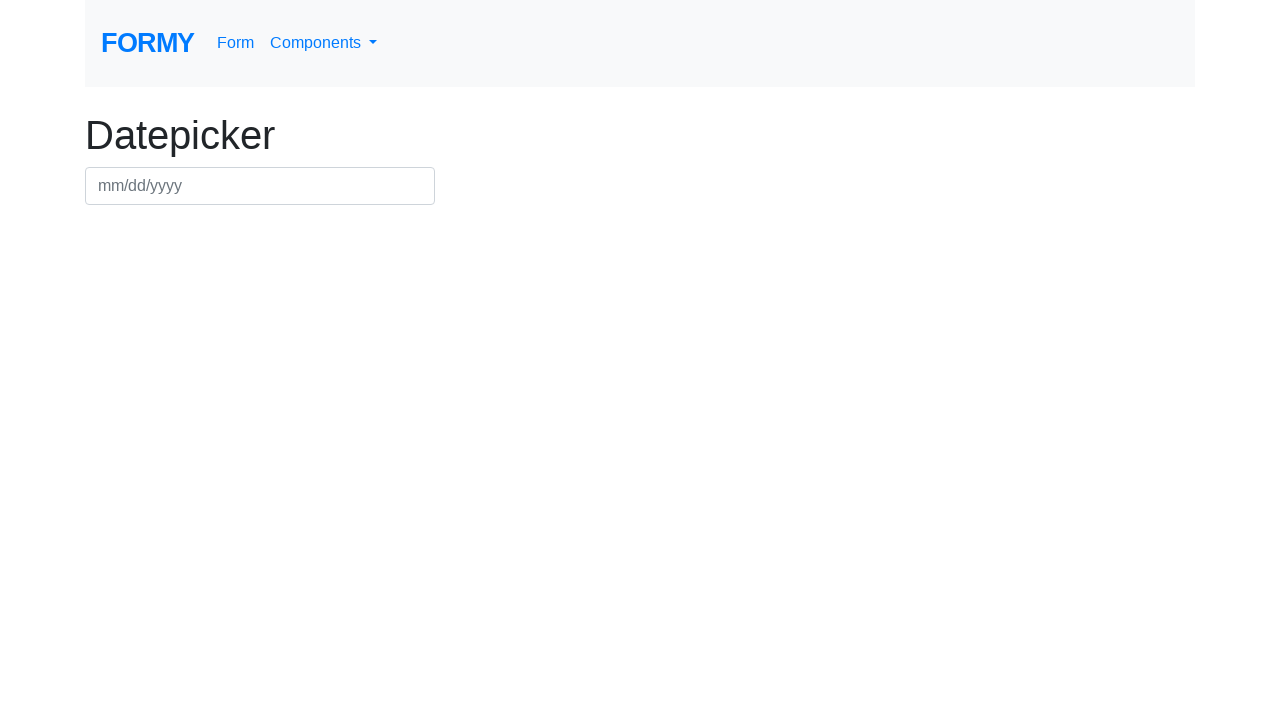

Filled datepicker field with date 03/15/2024 on #datepicker
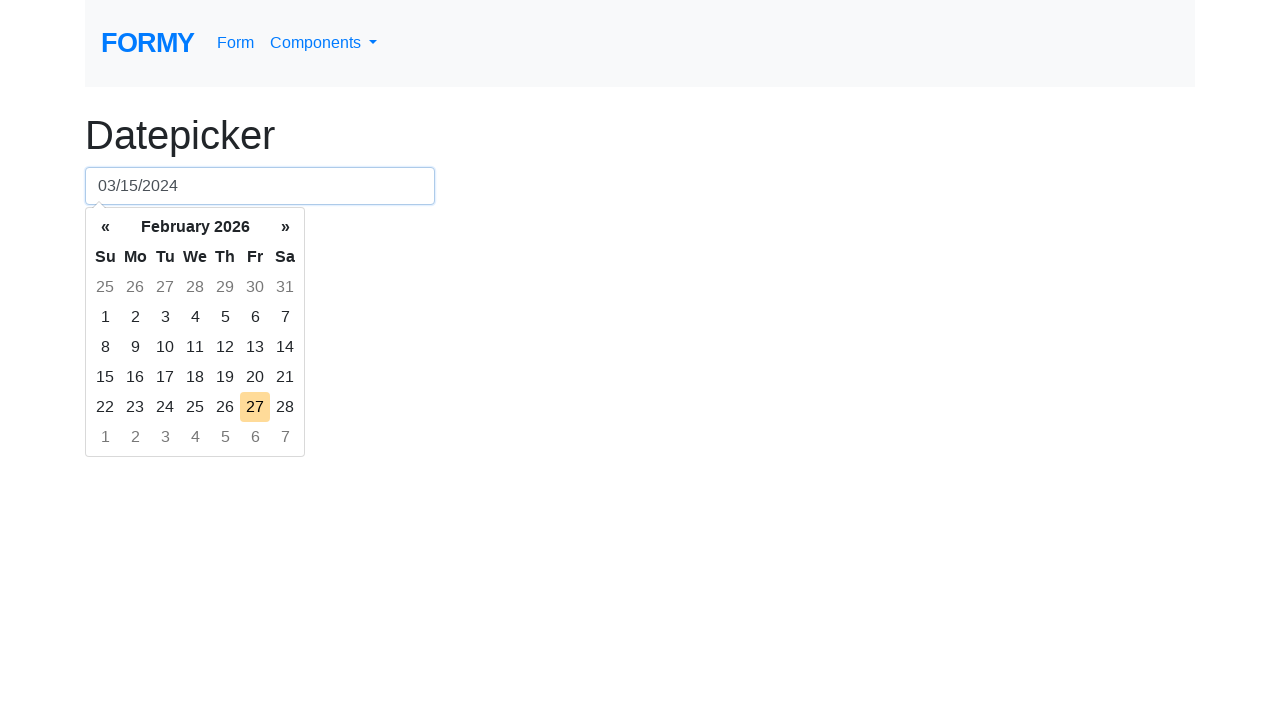

Pressed Enter to confirm date selection on #datepicker
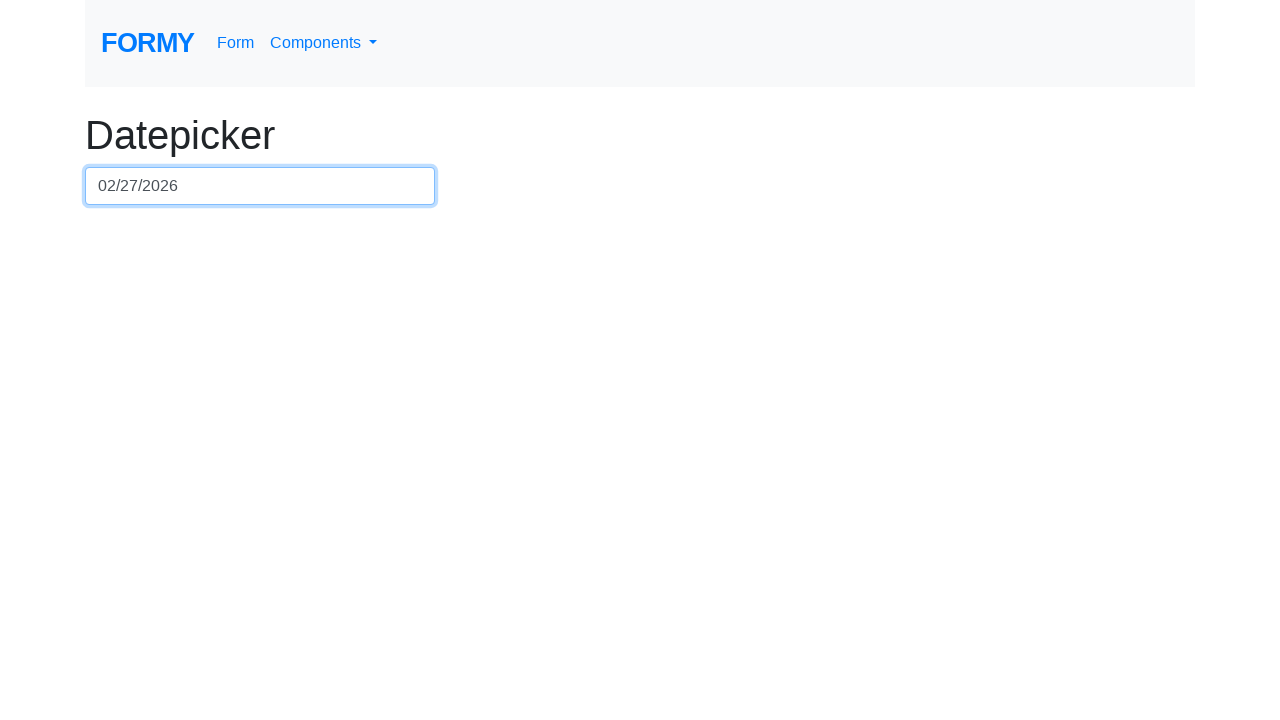

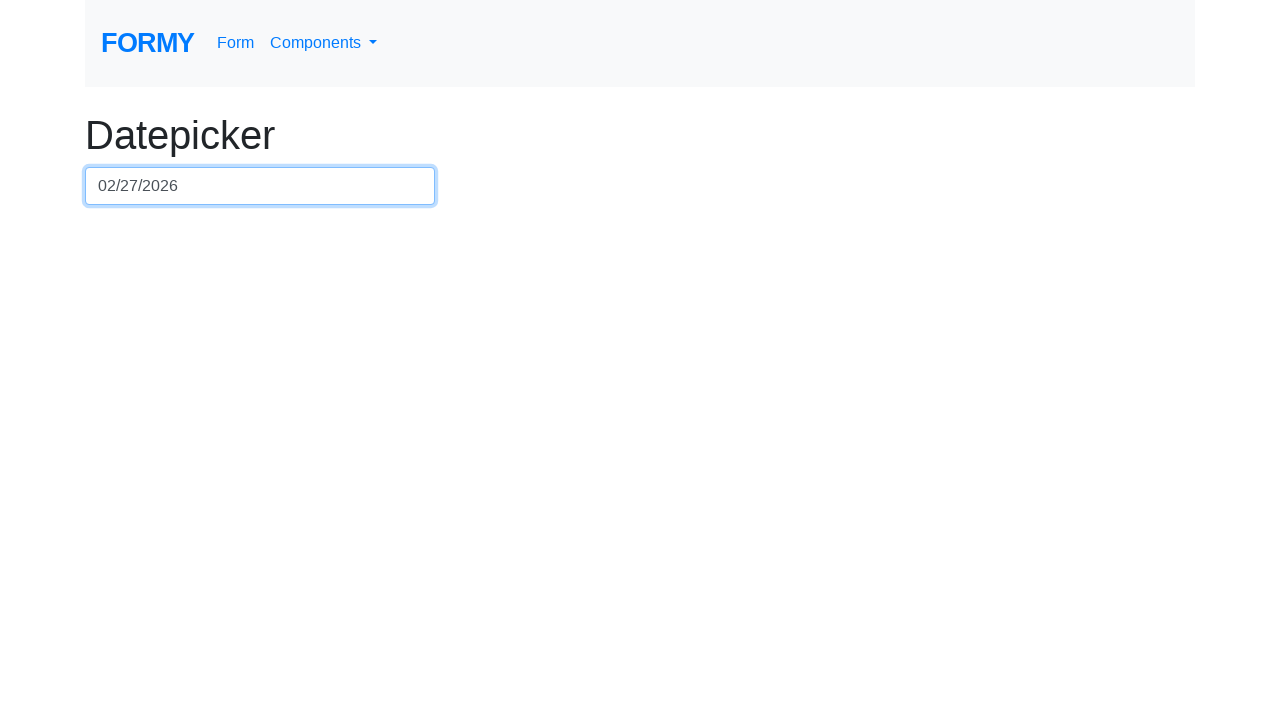